Counts the number of checkboxes on the page

Starting URL: https://rahulshettyacademy.com/AutomationPractice/

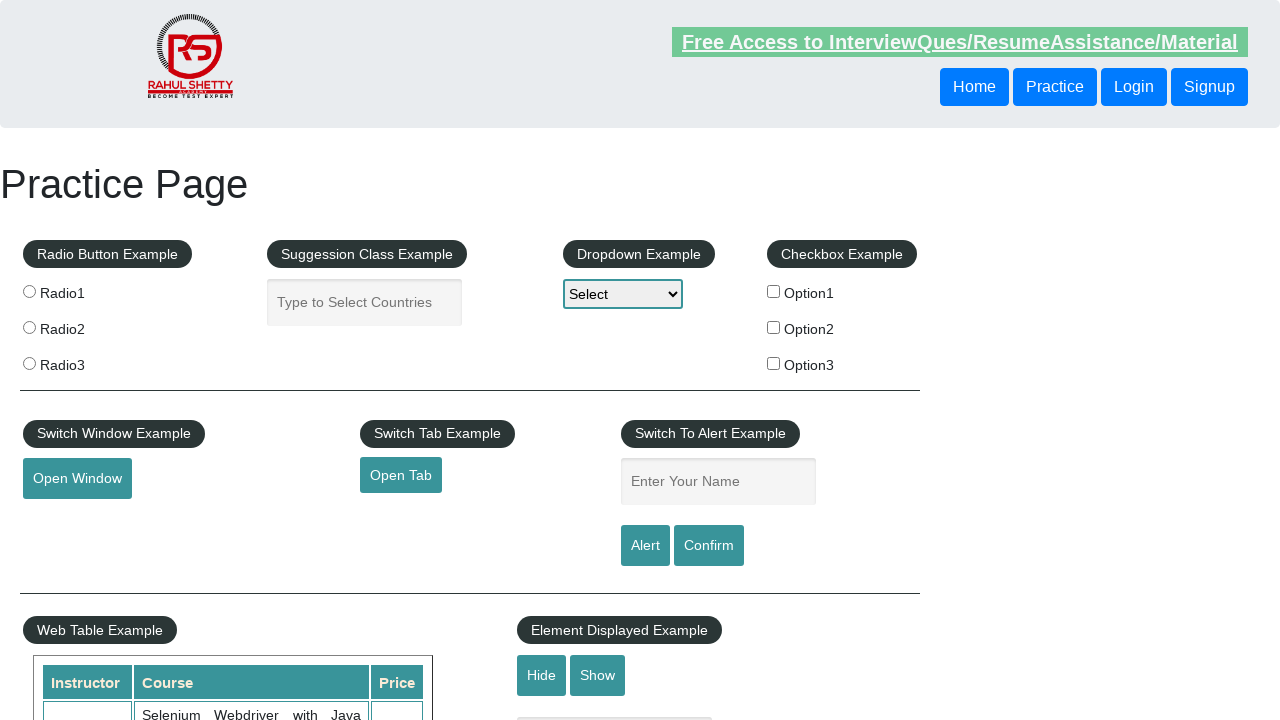

Located all checkboxes on the page using XPath selector
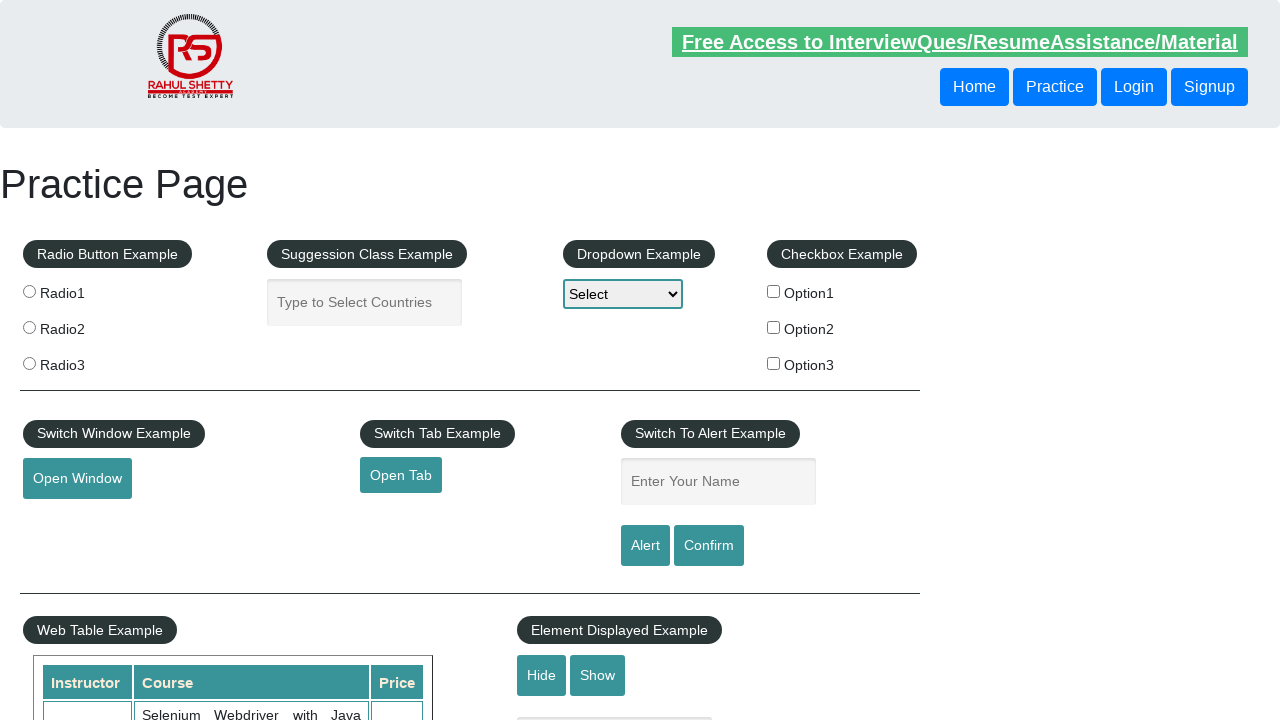

Counted 3 checkboxes on the page
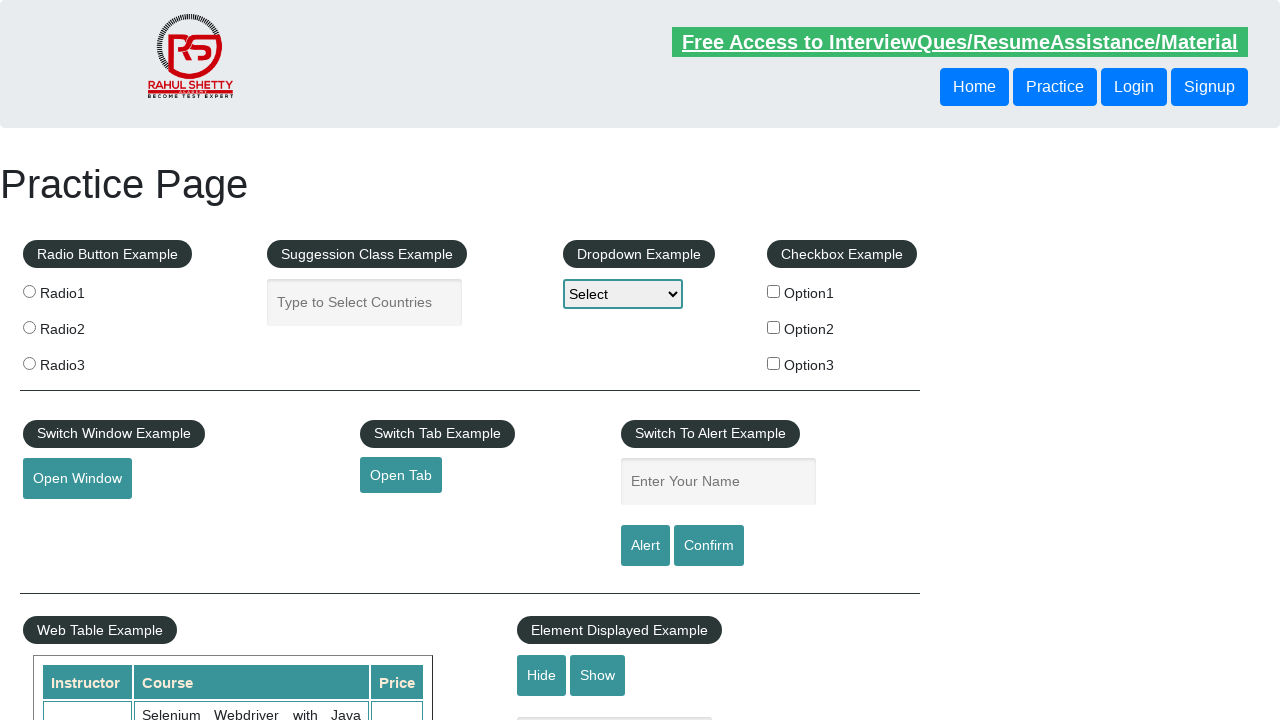

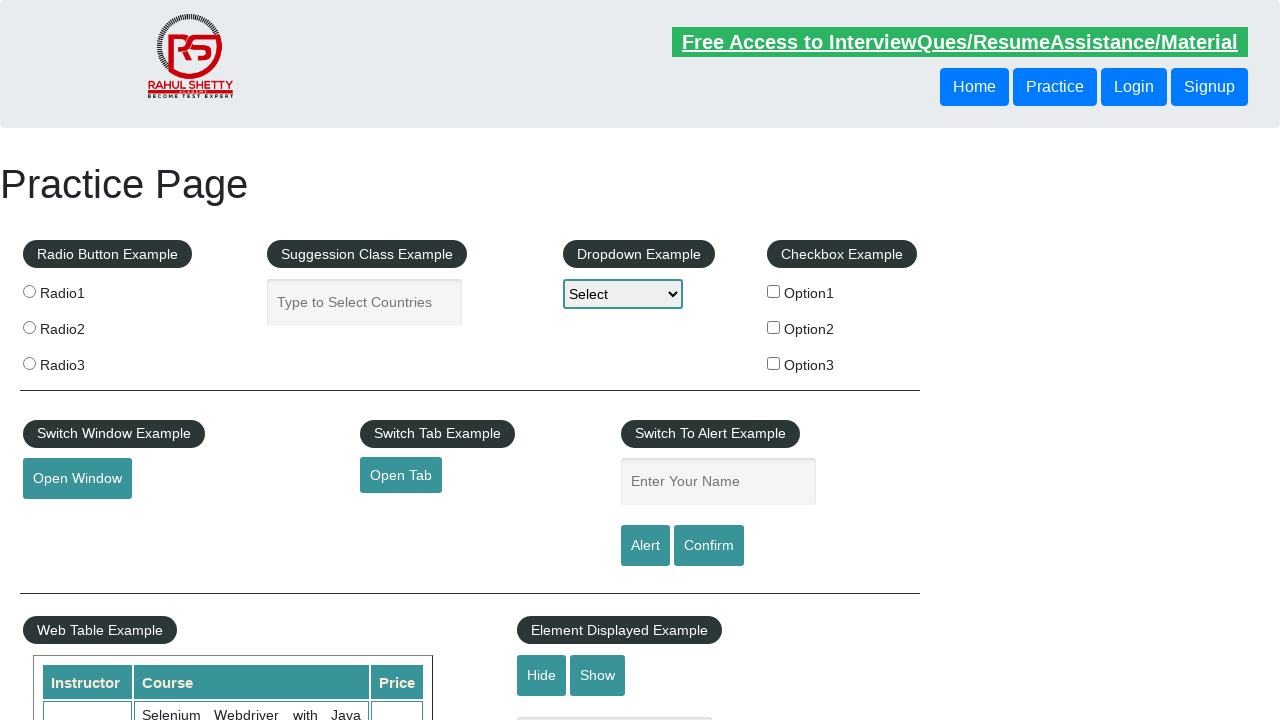